Navigates to Gmail website

Starting URL: https://www.gmail.com

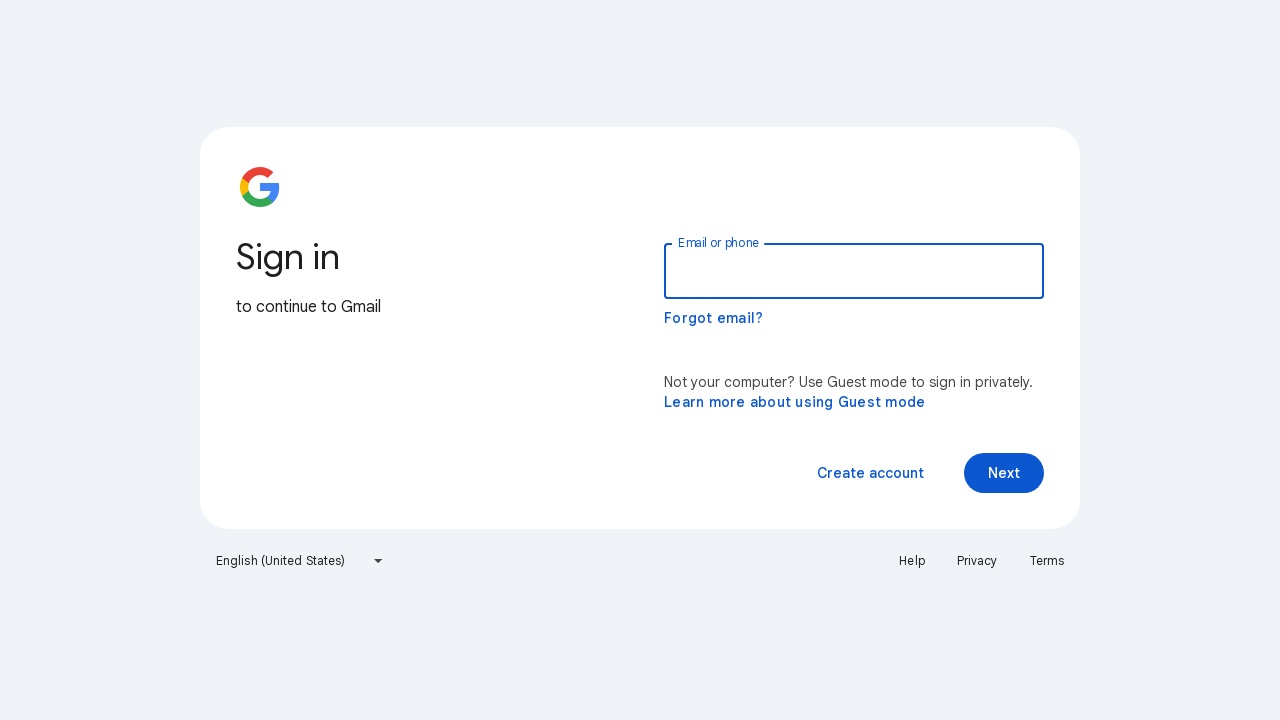

Navigated to Gmail website
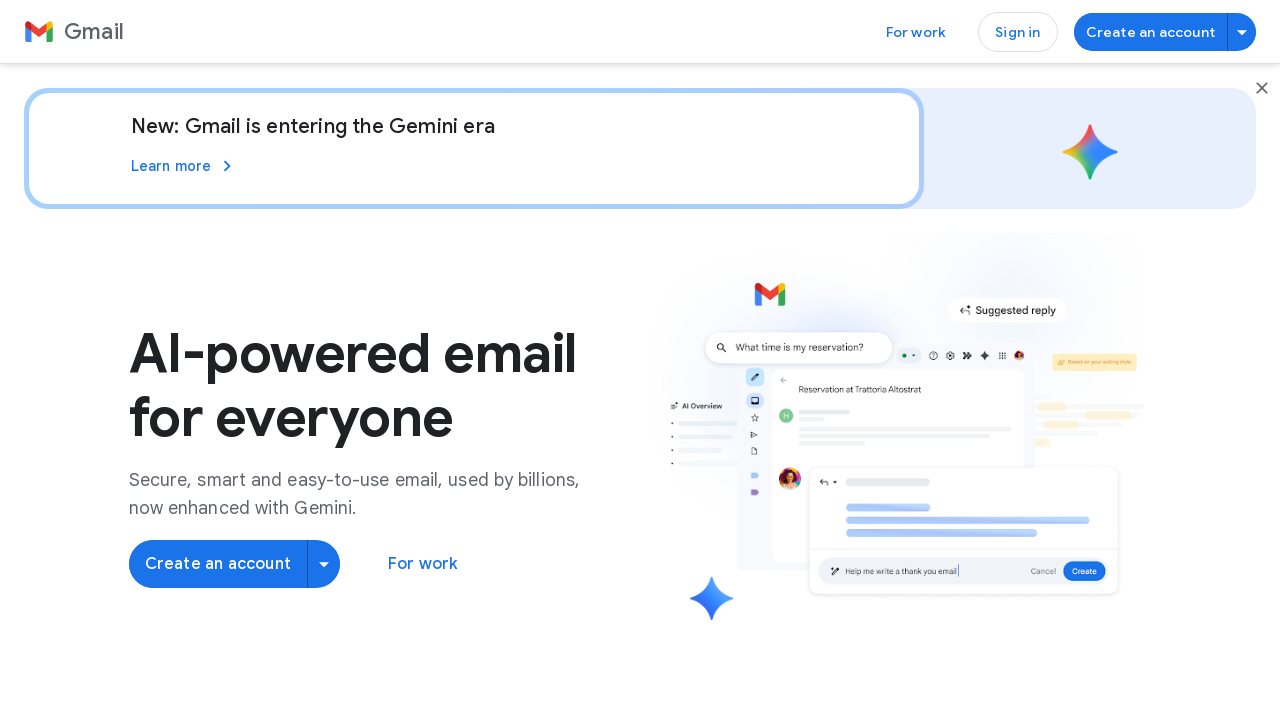

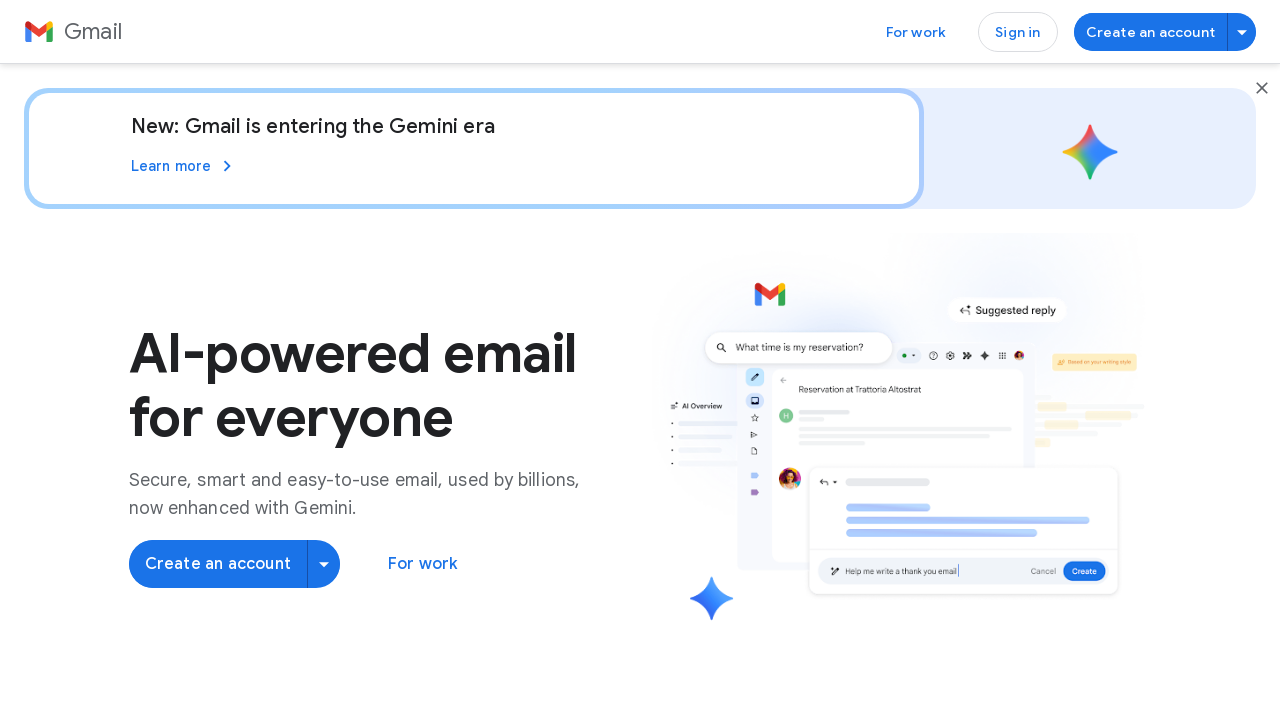